Tests a file input form by filling multiple form control fields with text and attempting to upload a file

Starting URL: http://suninjuly.github.io/file_input.html

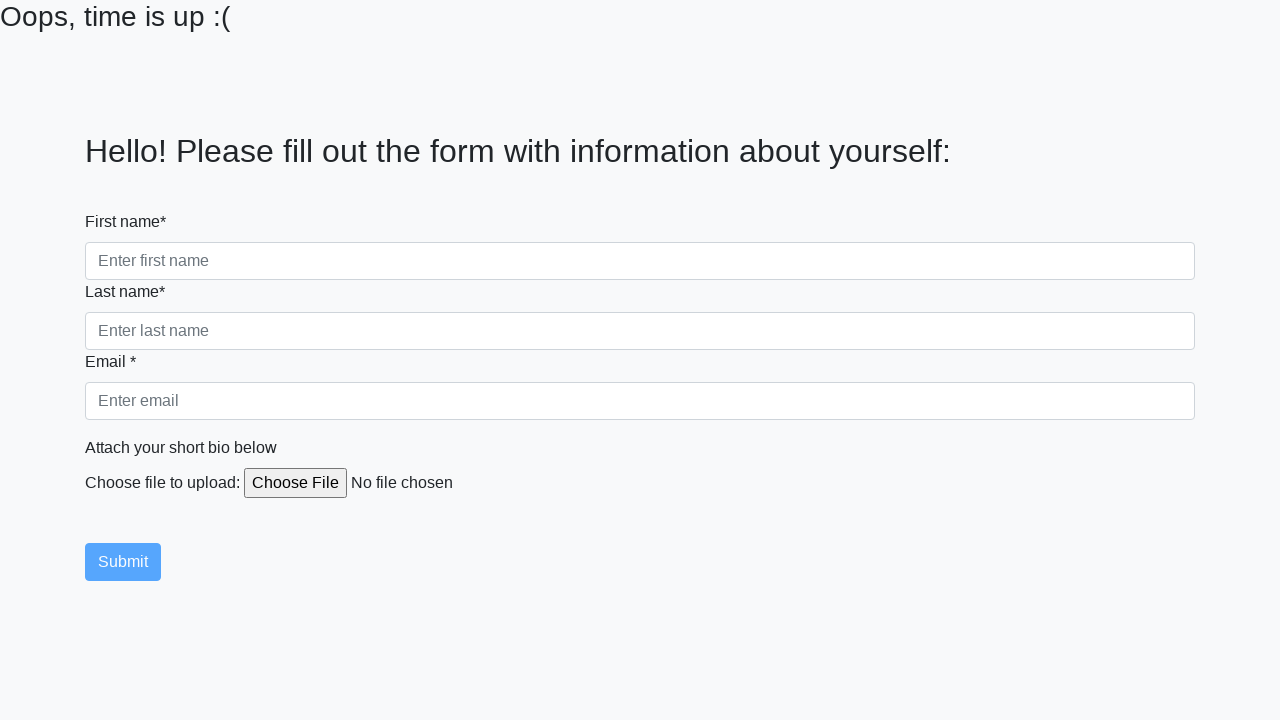

Located all form-control elements on the page
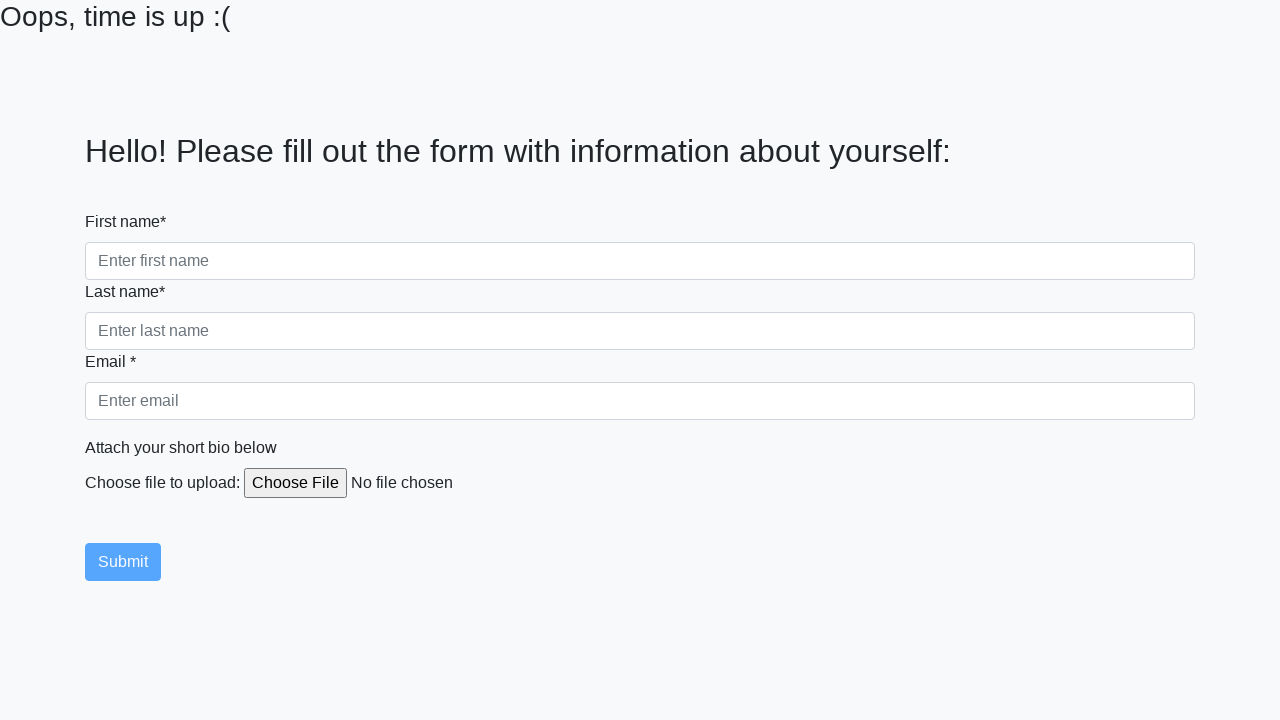

Filled text form field with 'Иван Петров' on .form-control >> nth=0
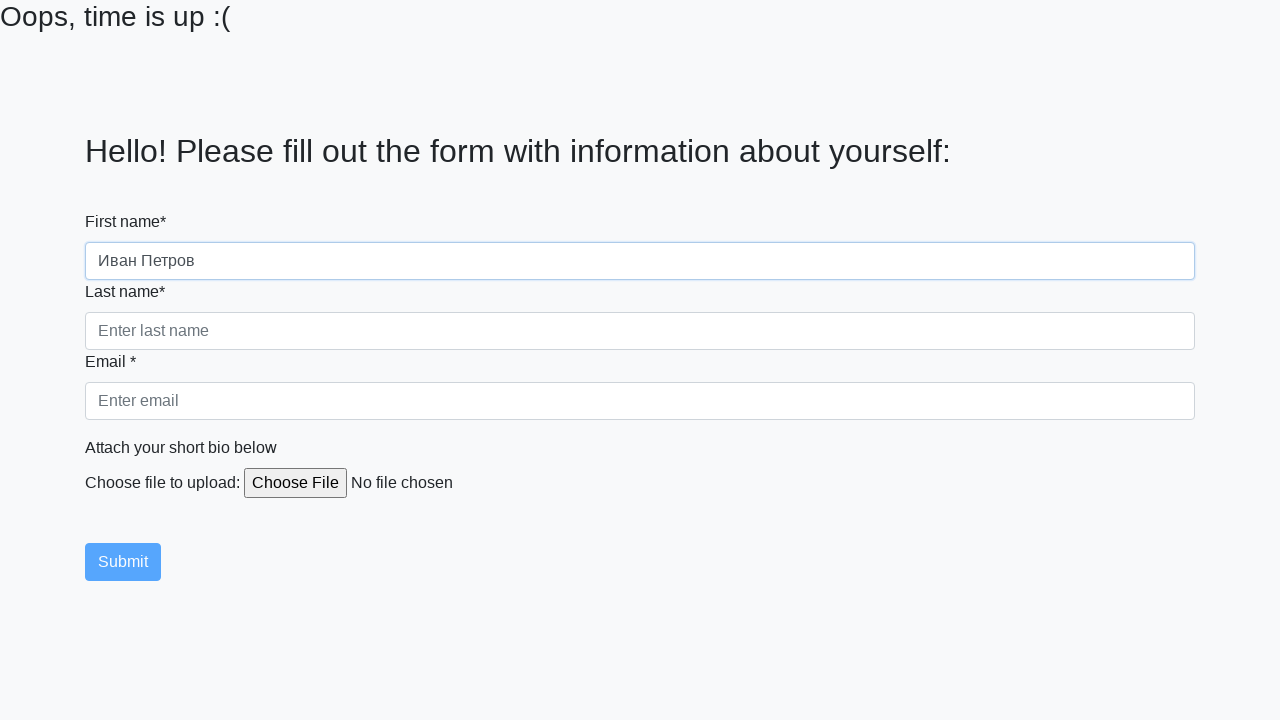

Filled text form field with 'Иван Петров' on .form-control >> nth=1
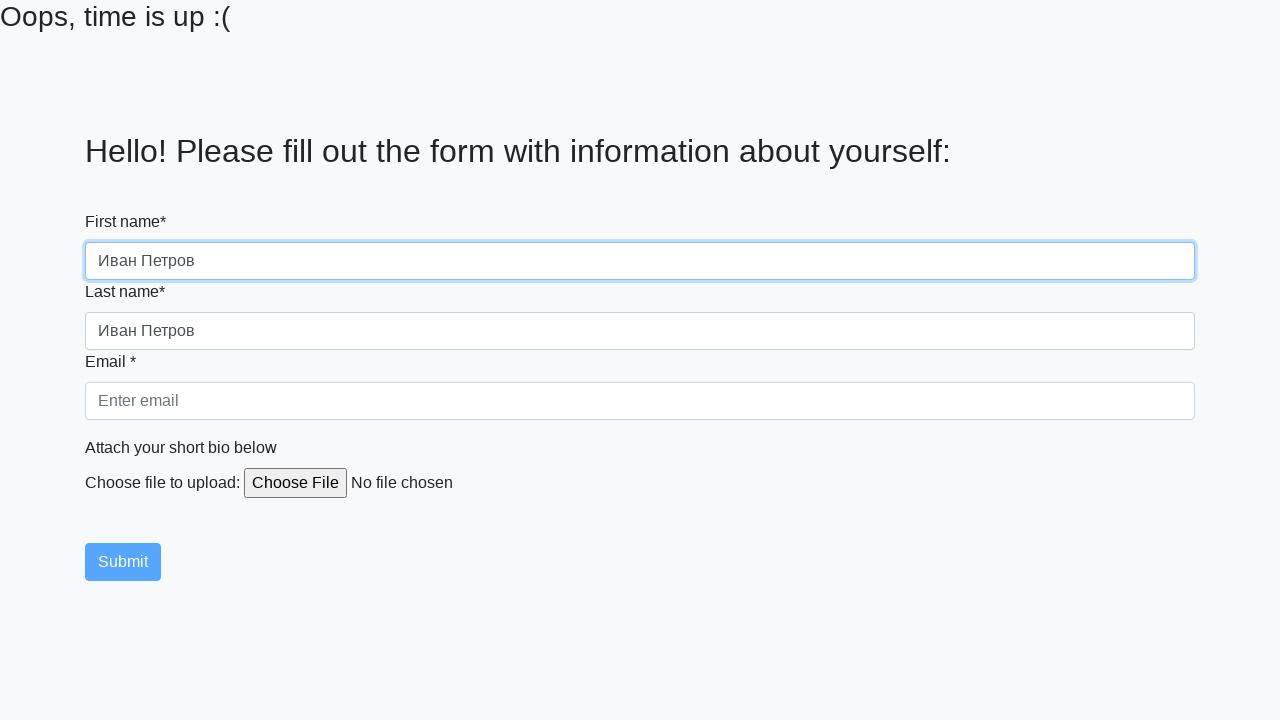

Filled text form field with 'Иван Петров' on .form-control >> nth=2
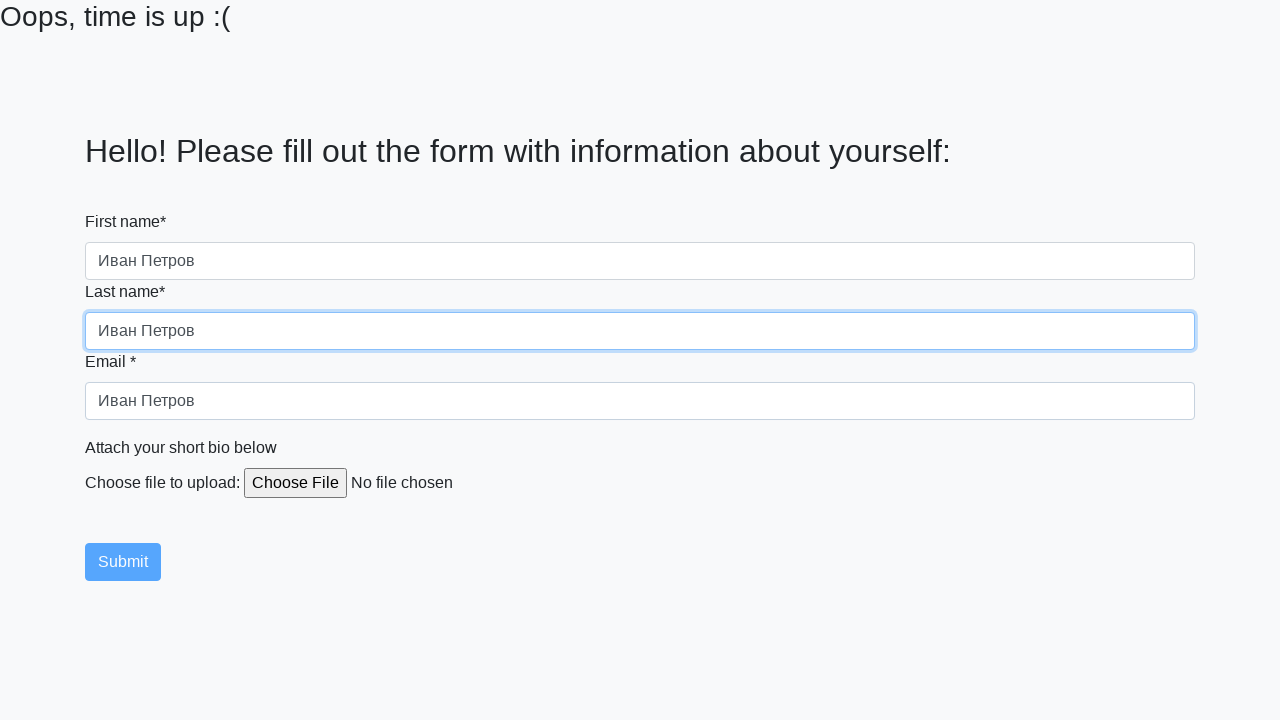

Created temporary test file with content
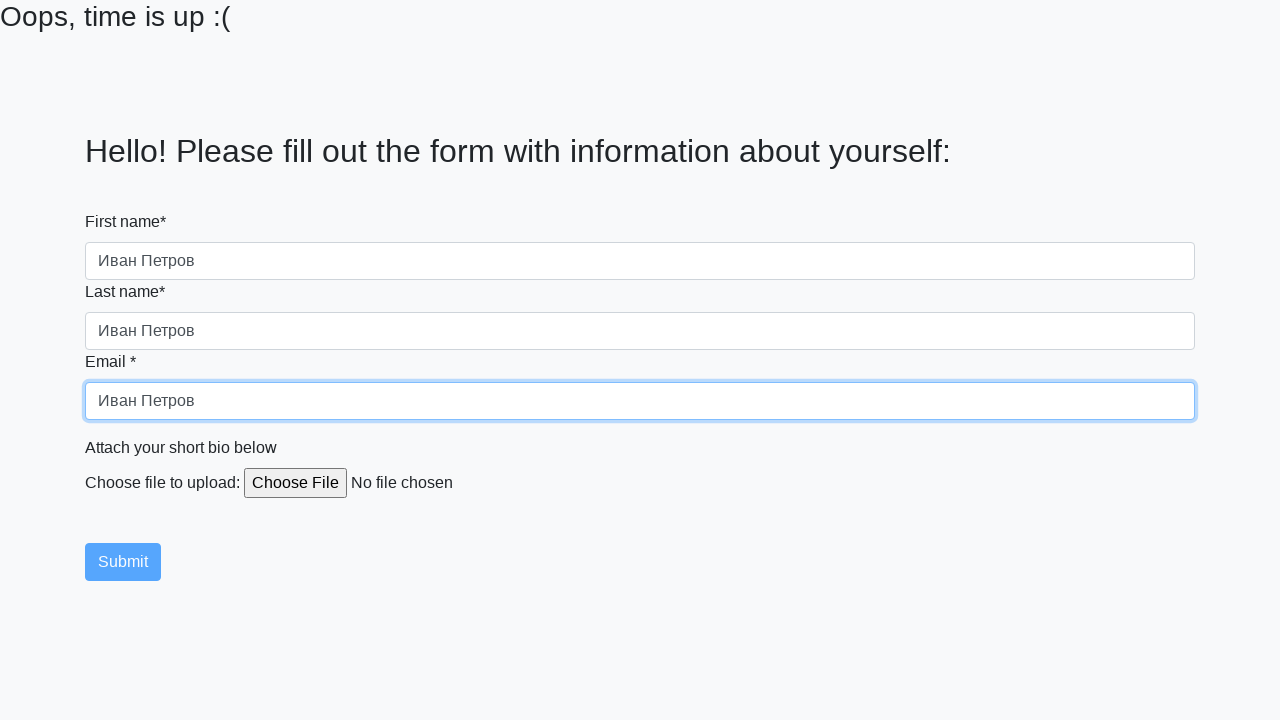

Located file input element
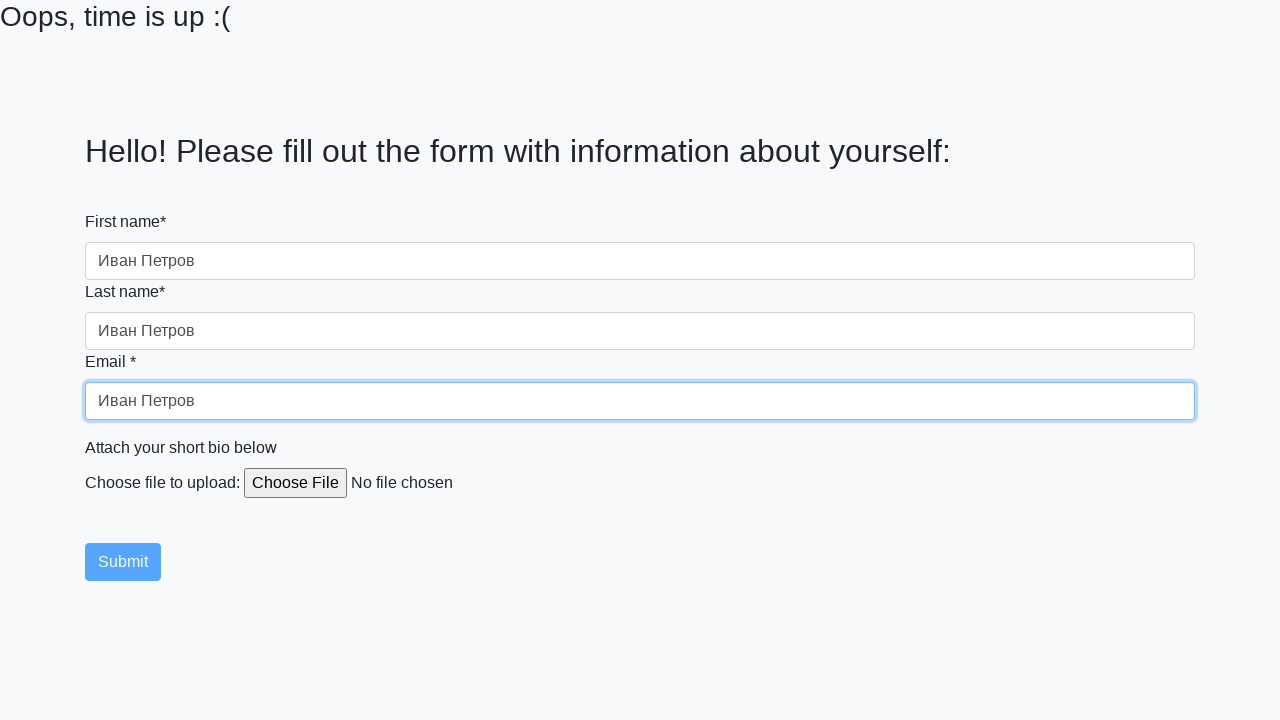

Uploaded temporary file to file input field
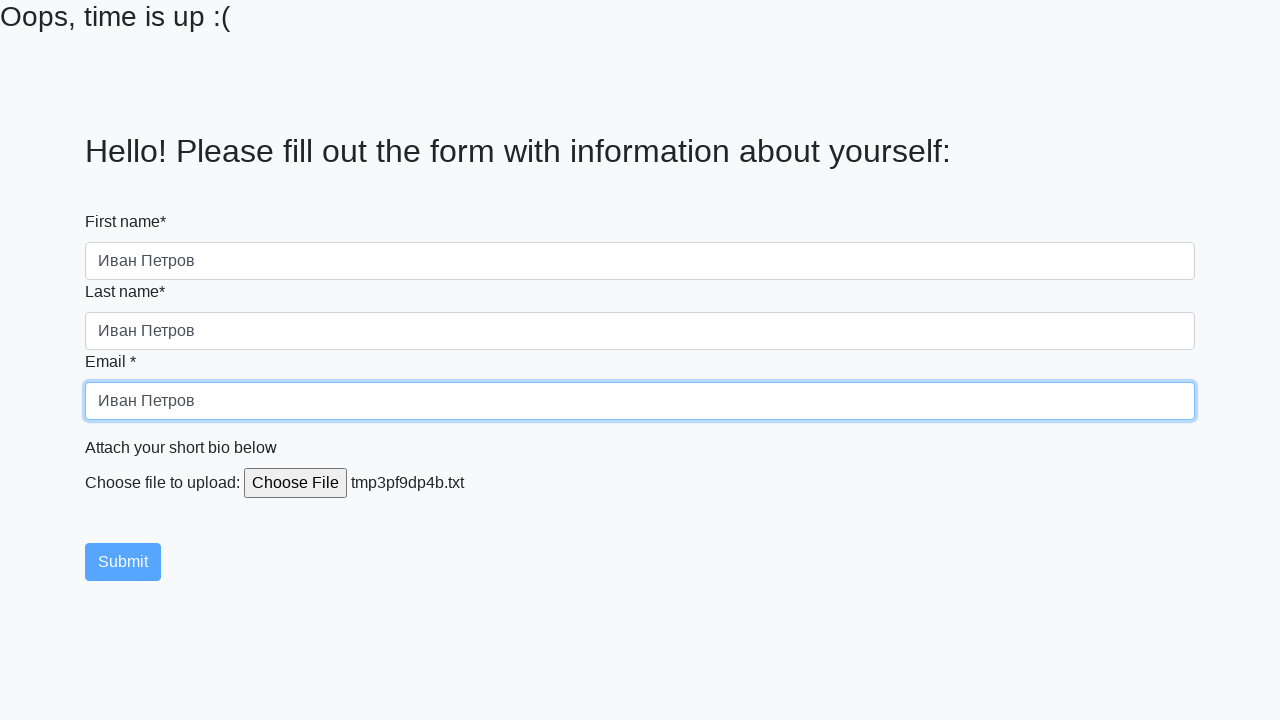

Cleaned up temporary file
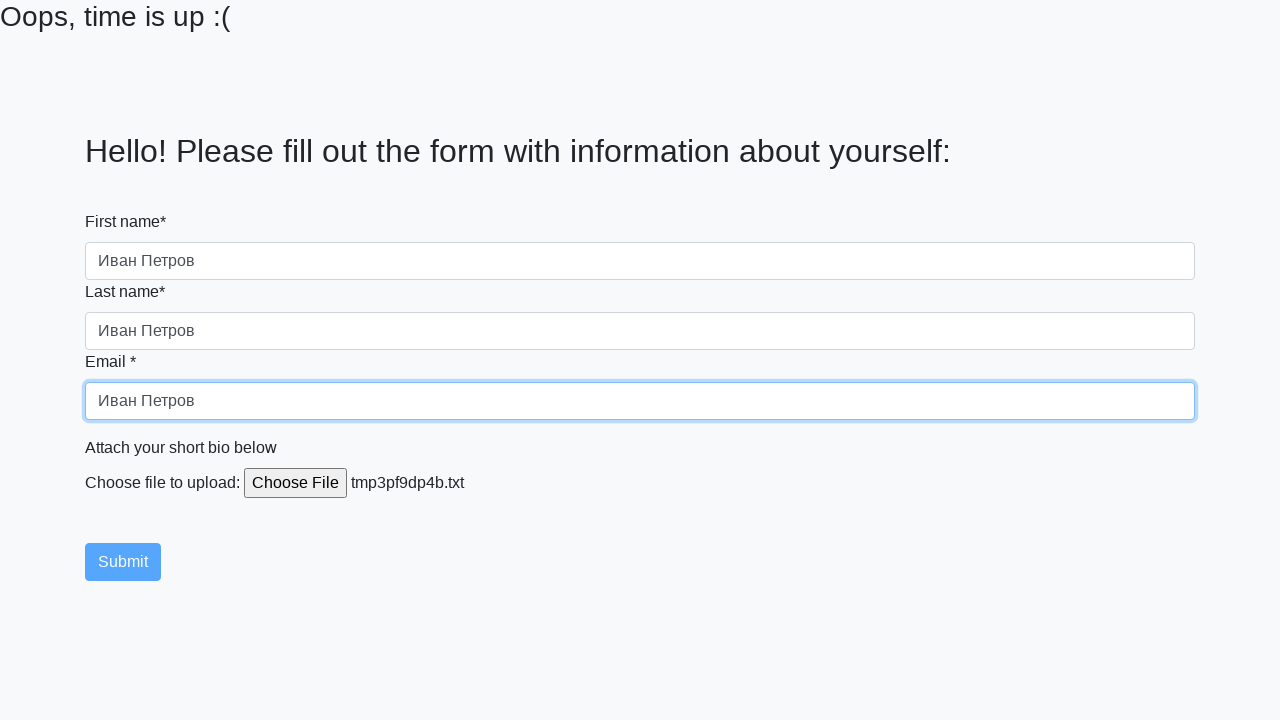

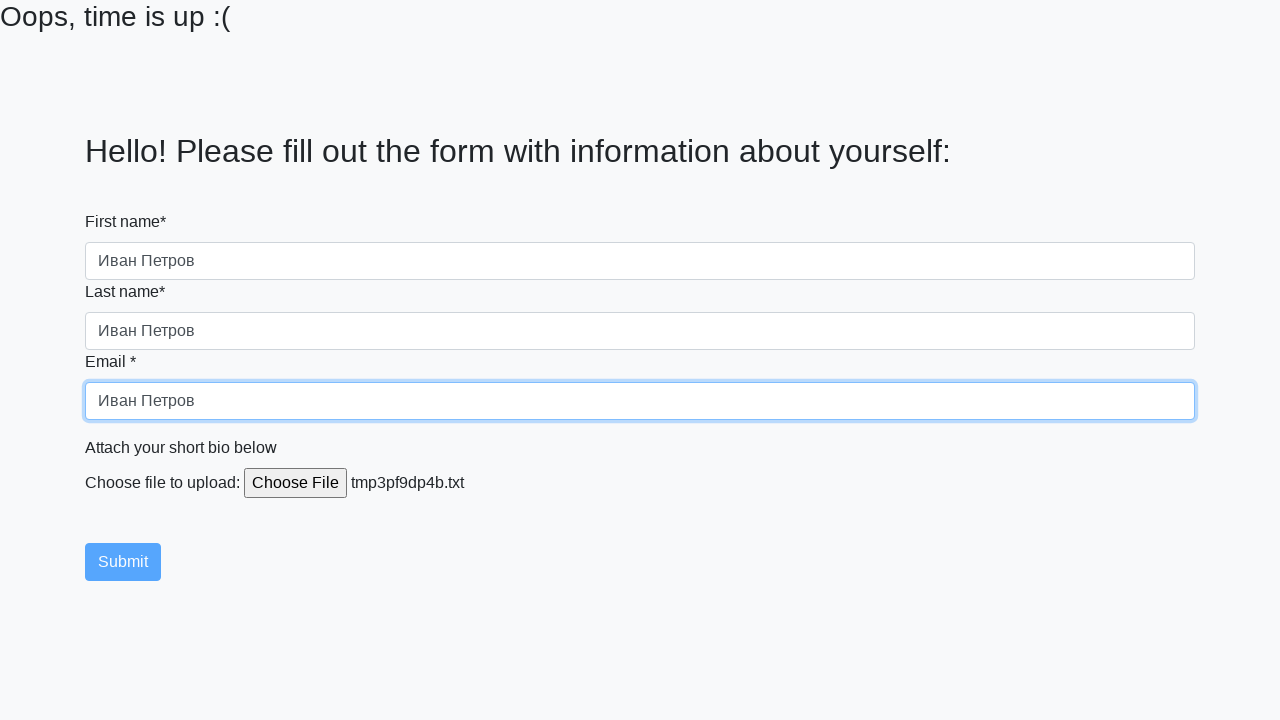